Tests a forex calculator page by selecting a deposit currency and currency pair from dropdown menus, then verifies whether the Ask Price field is displayed based on the selections.

Starting URL: http://spekuliantas.com/fx_skaiciuoklis.php

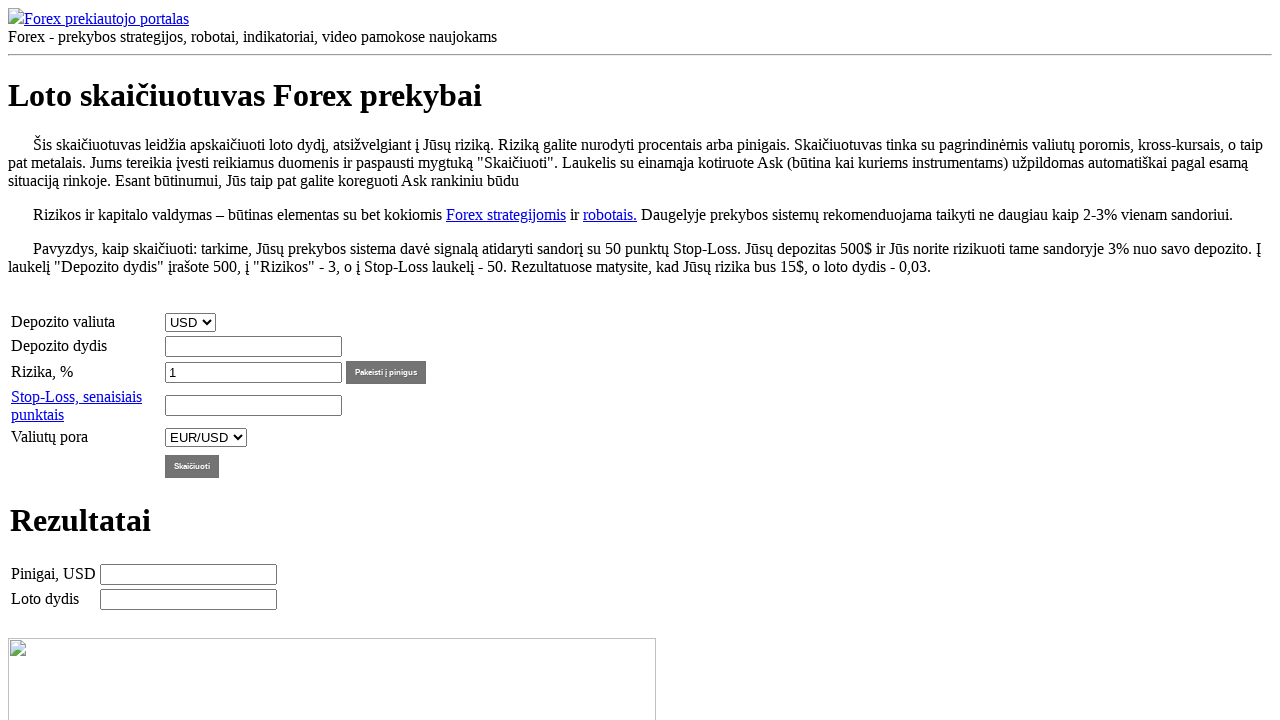

Waited for deposit currency dropdown (#currency) to load
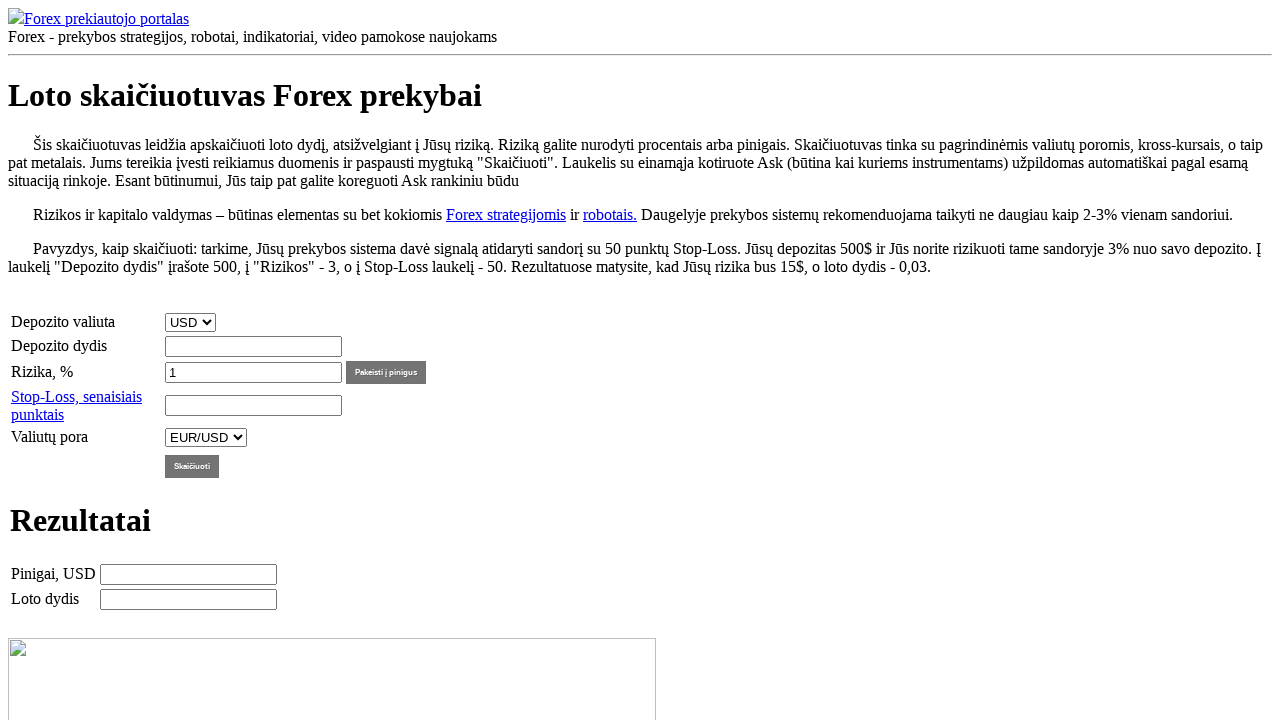

Waited for currency pair dropdown (#pair) to load
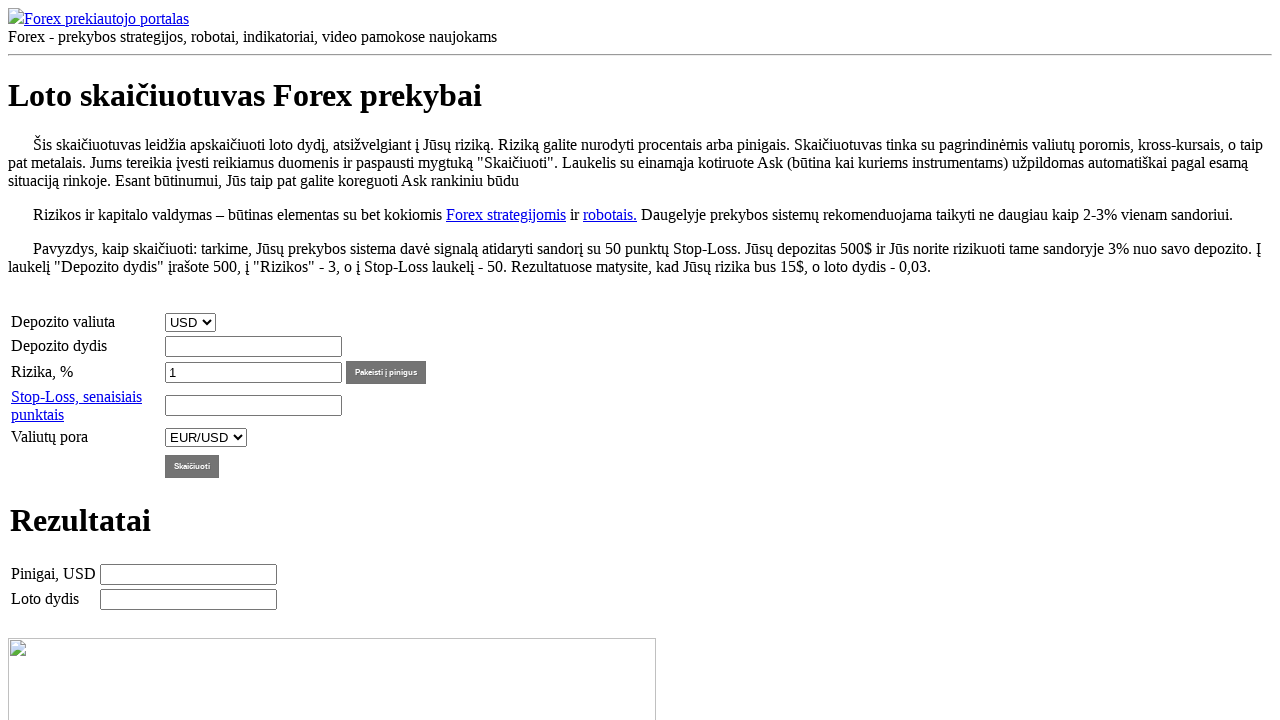

Selected 4th option from deposit currency dropdown on #currency
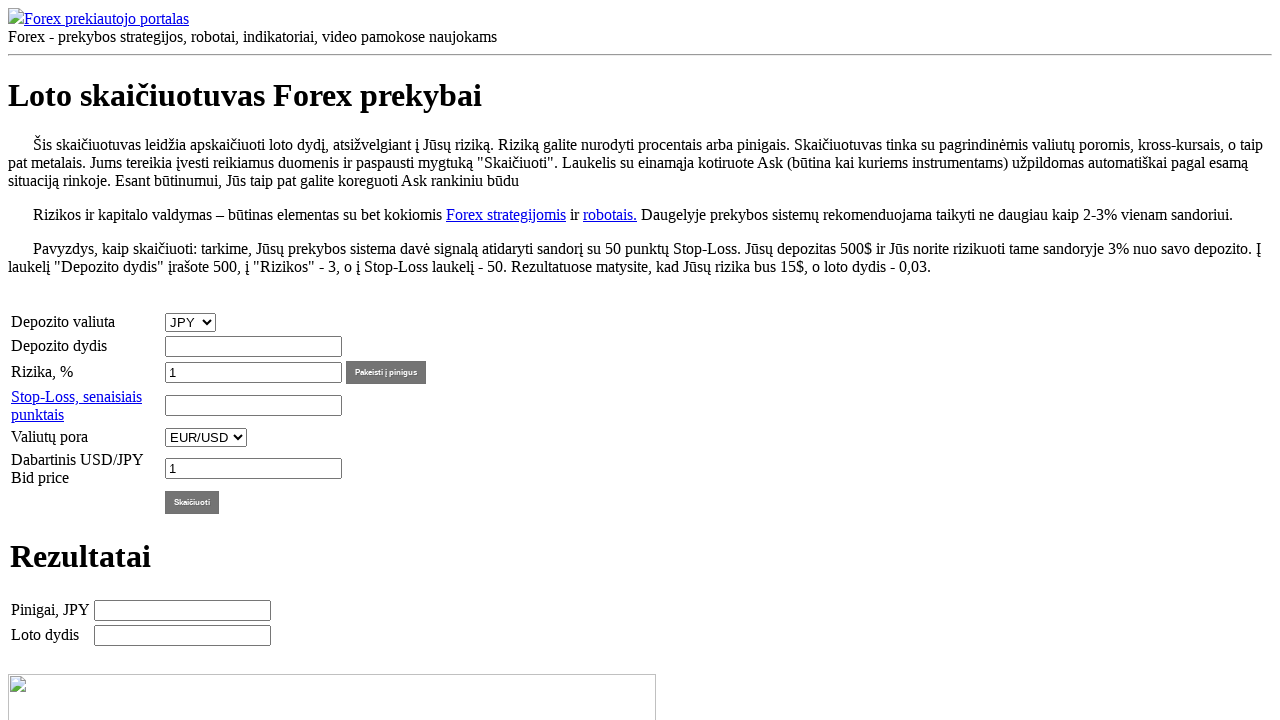

Selected 4th option from currency pair dropdown on #pair
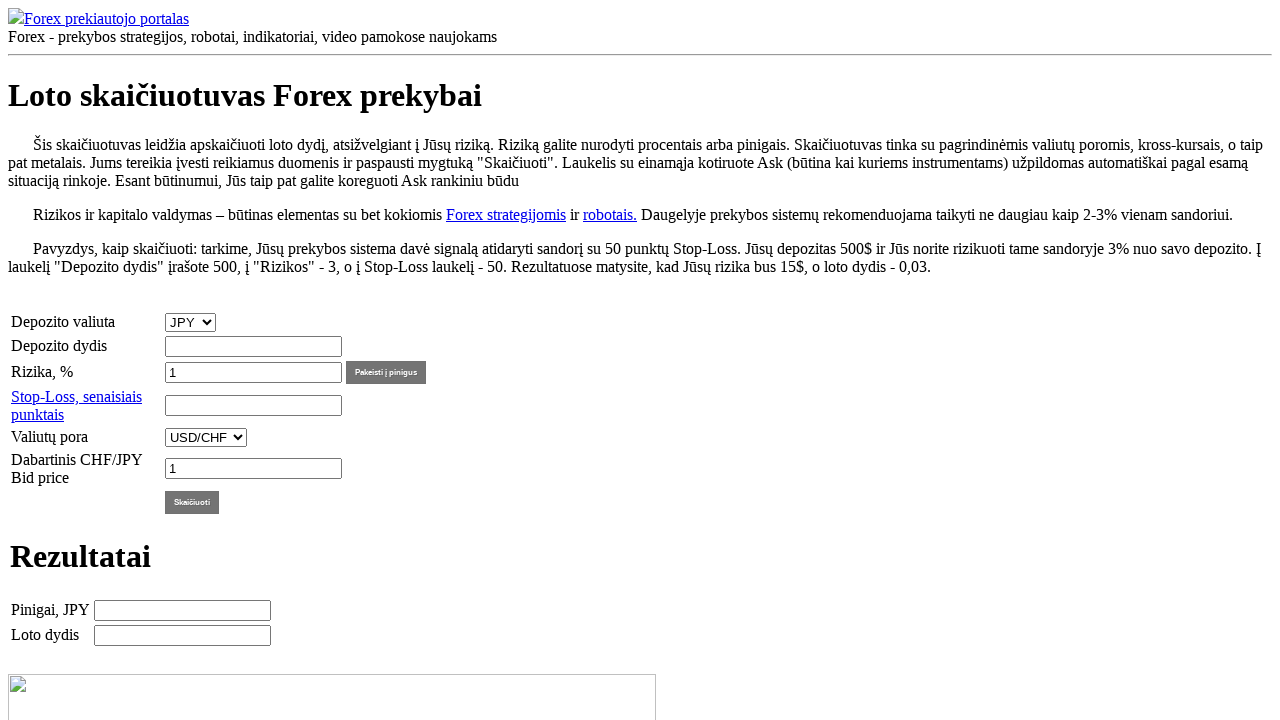

Waited 500ms for UI to update after dropdown selections
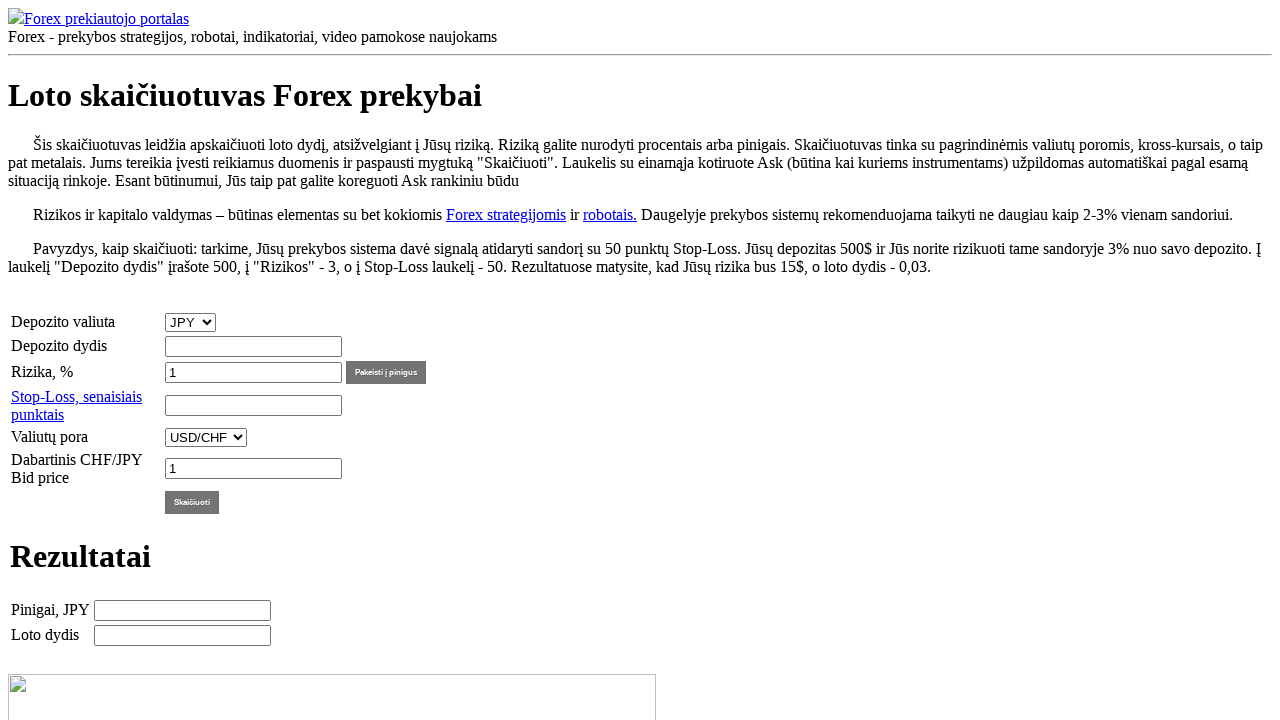

Ask Price element (#pricet) is attached and visible
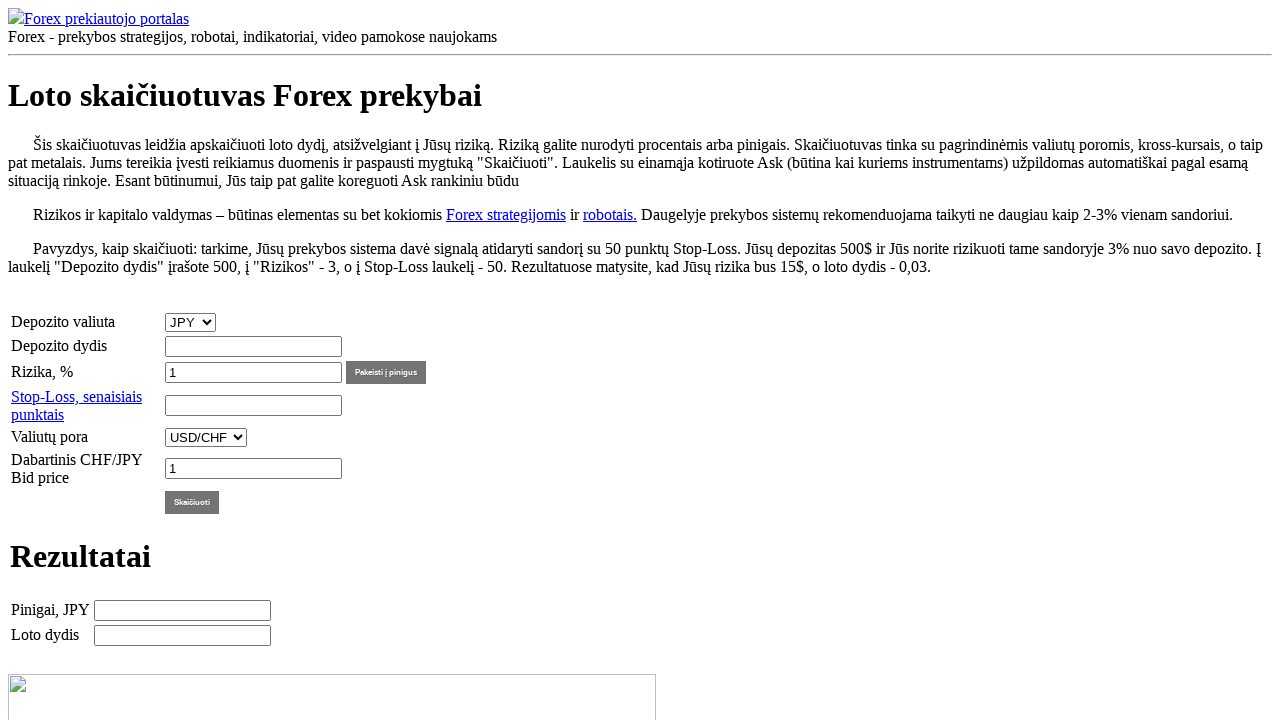

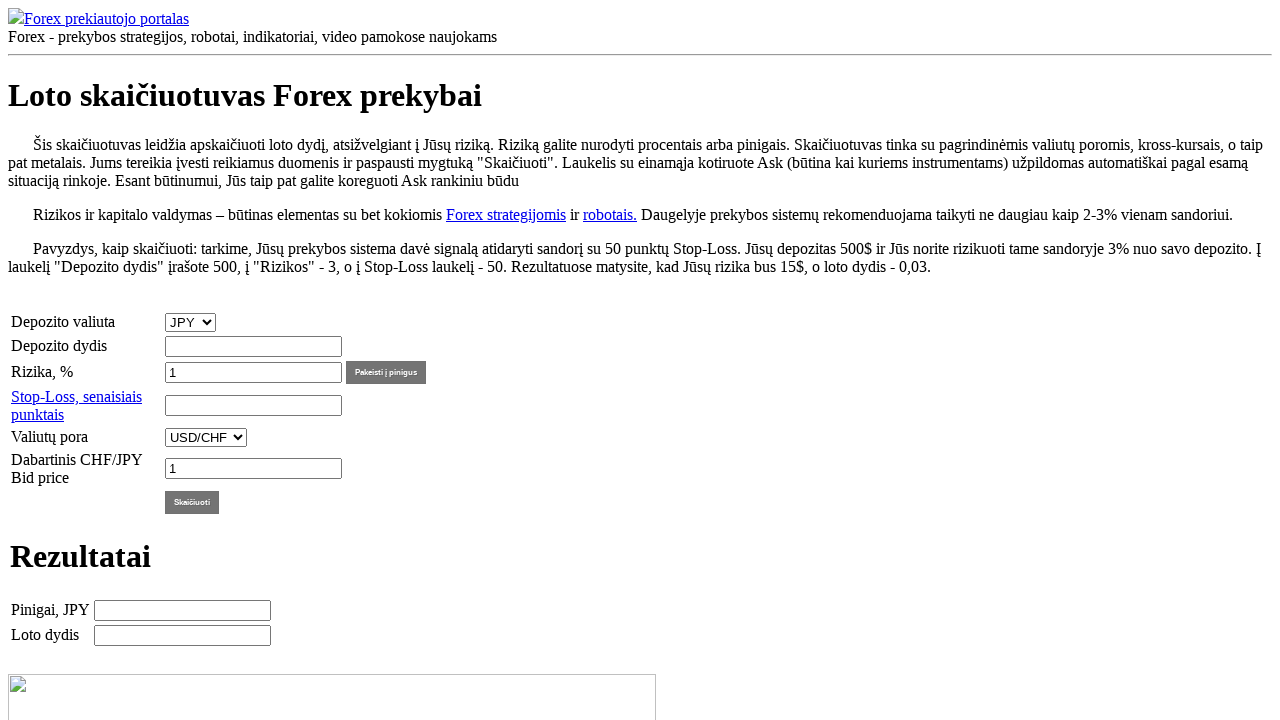